Tests double-click functionality on the jQuery dblclick demo page by switching to an iframe and double-clicking on a div element to change its background color from blue to yellow

Starting URL: http://api.jquery.com/dblclick/

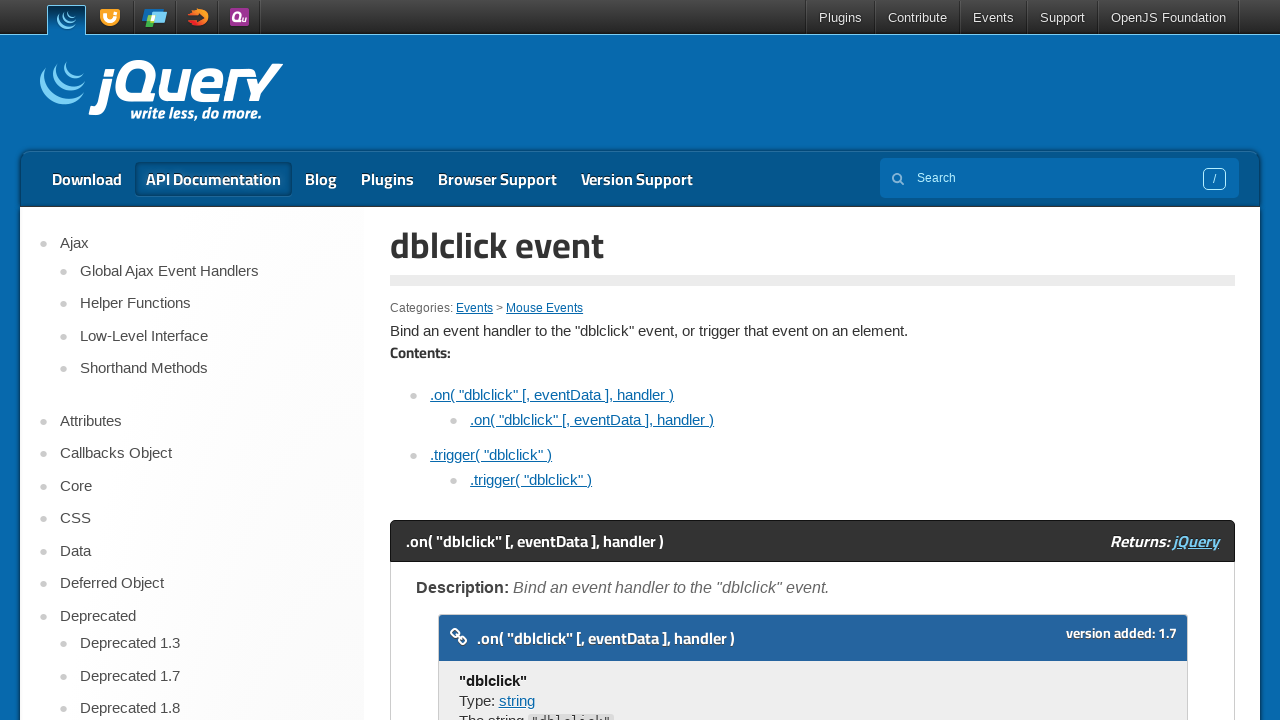

Navigated to jQuery dblclick demo page
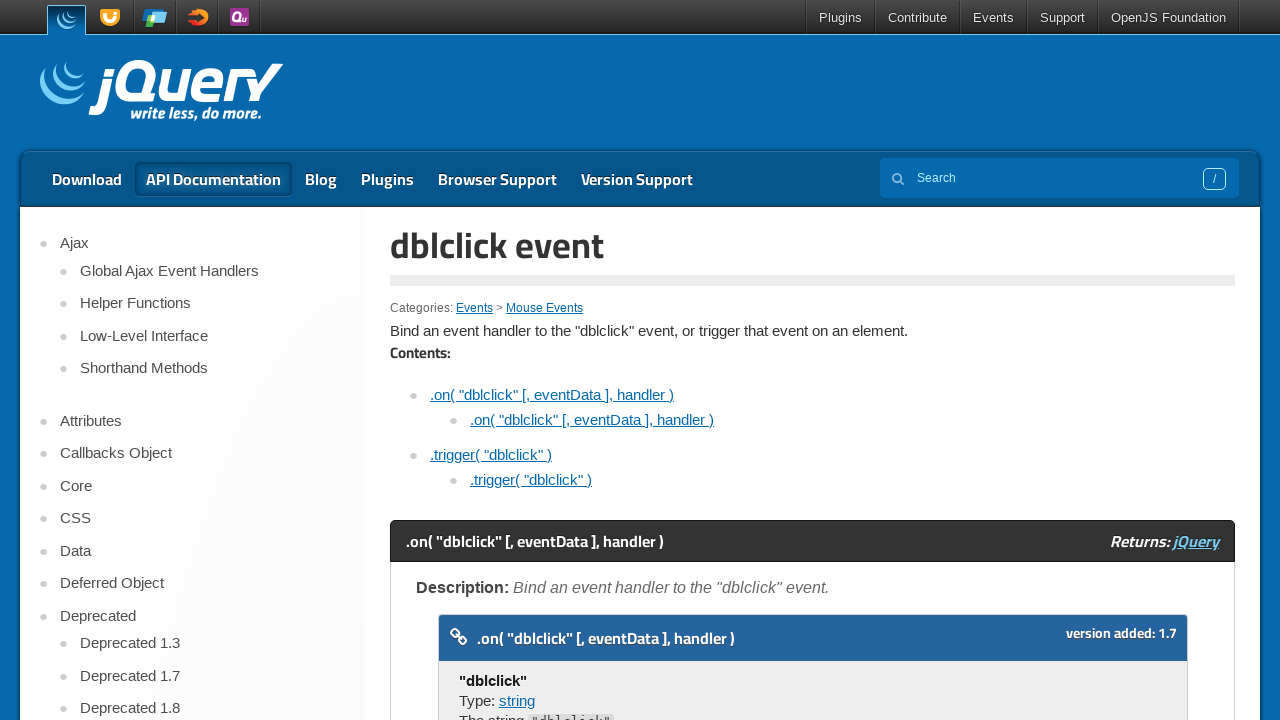

Located and switched to demo iframe
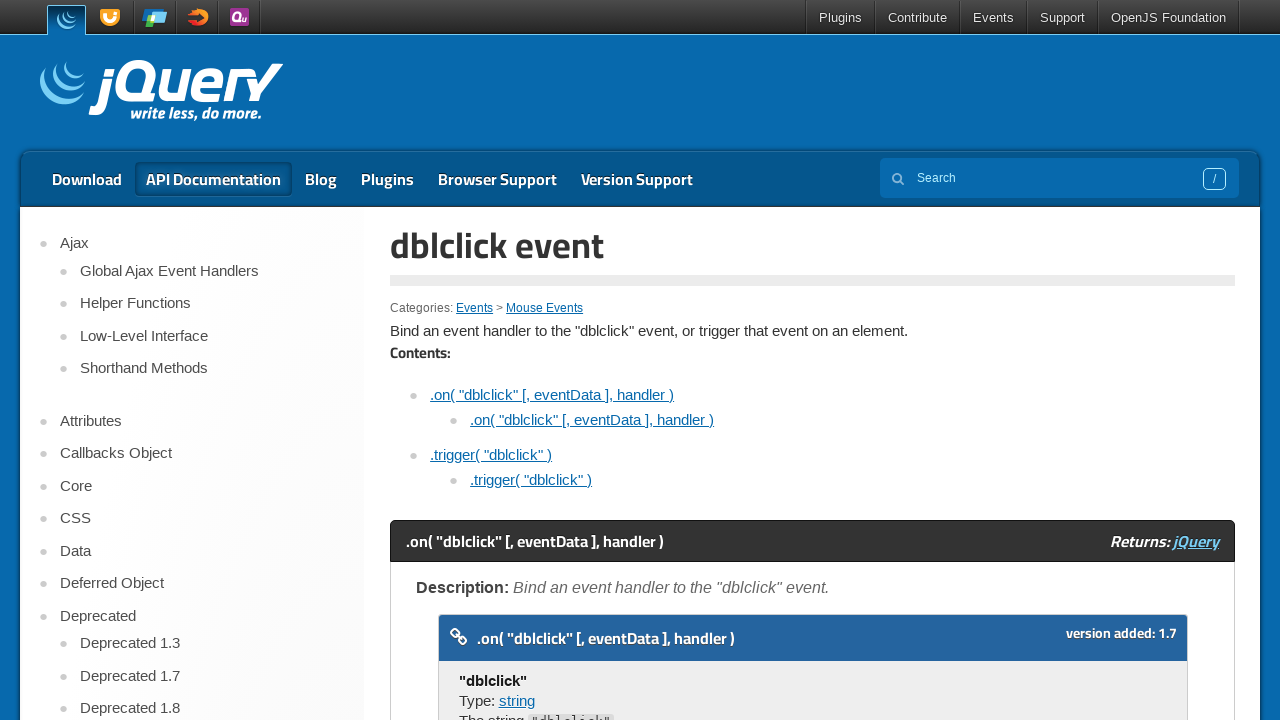

Located div element inside iframe
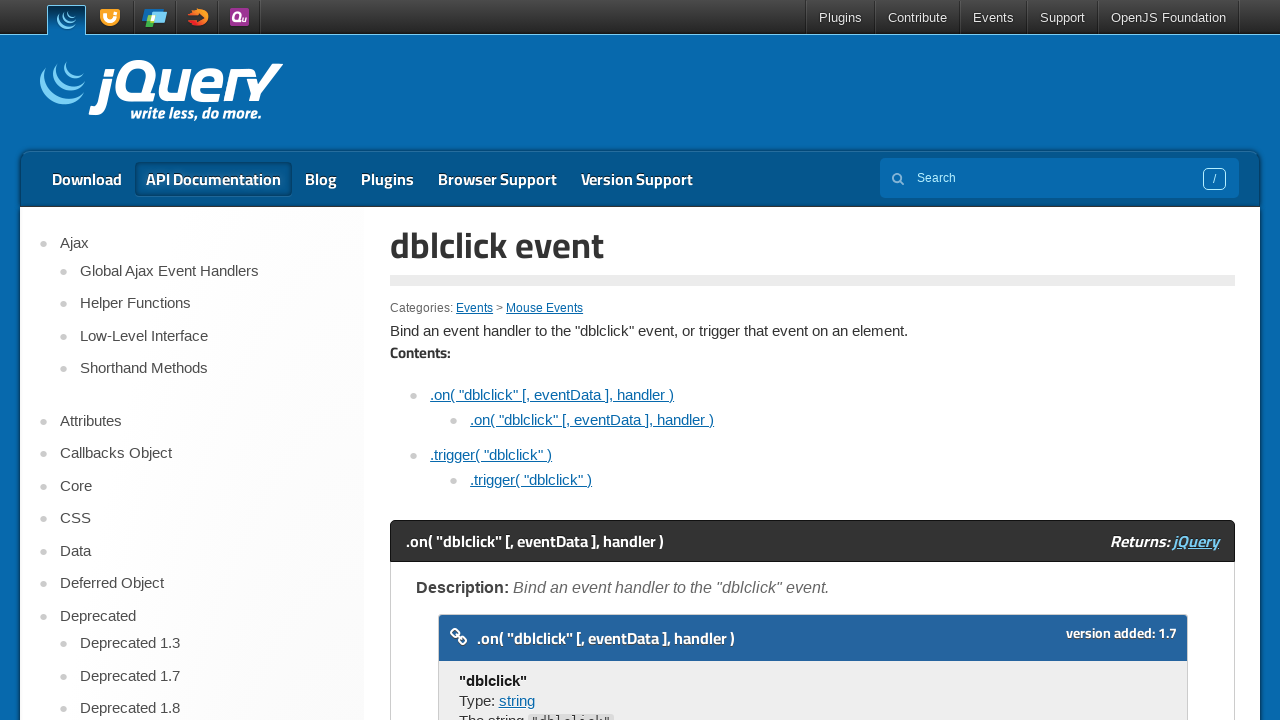

Hovered over span element inside iframe at (481, 361) on iframe >> nth=0 >> internal:control=enter-frame >> span >> nth=0
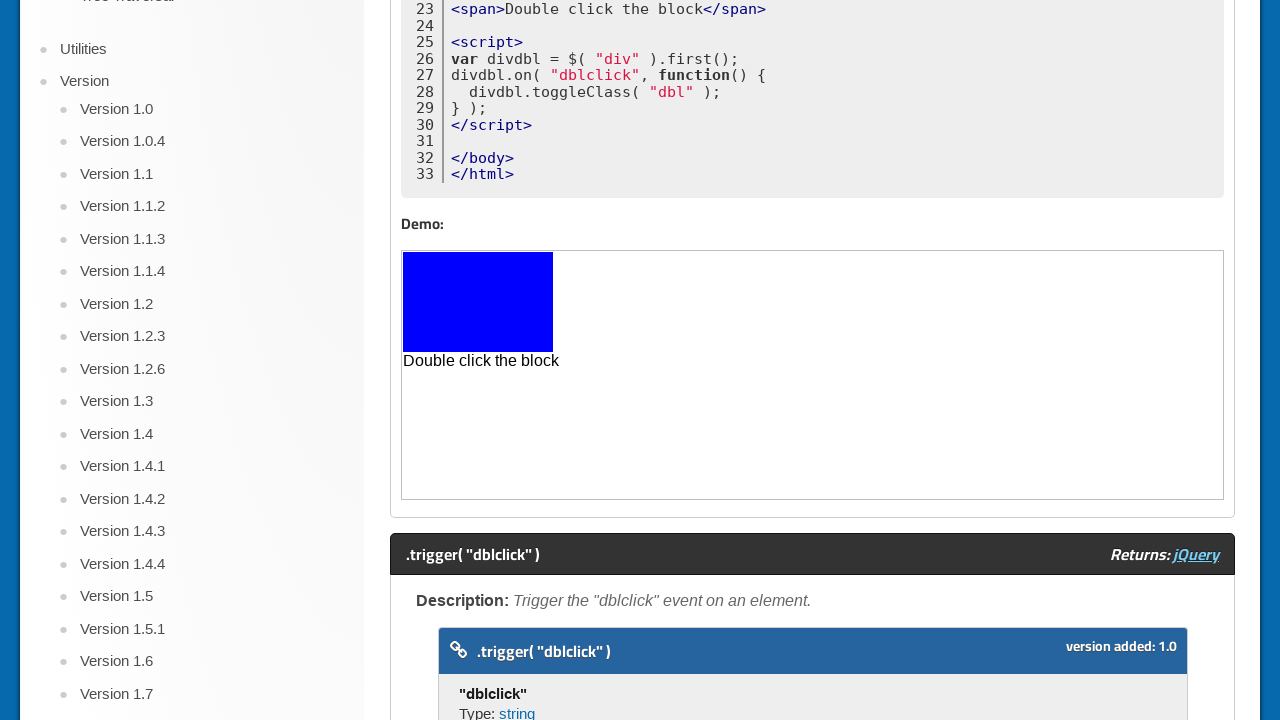

Double-clicked on div element to trigger color change from blue to yellow at (478, 302) on iframe >> nth=0 >> internal:control=enter-frame >> div >> nth=0
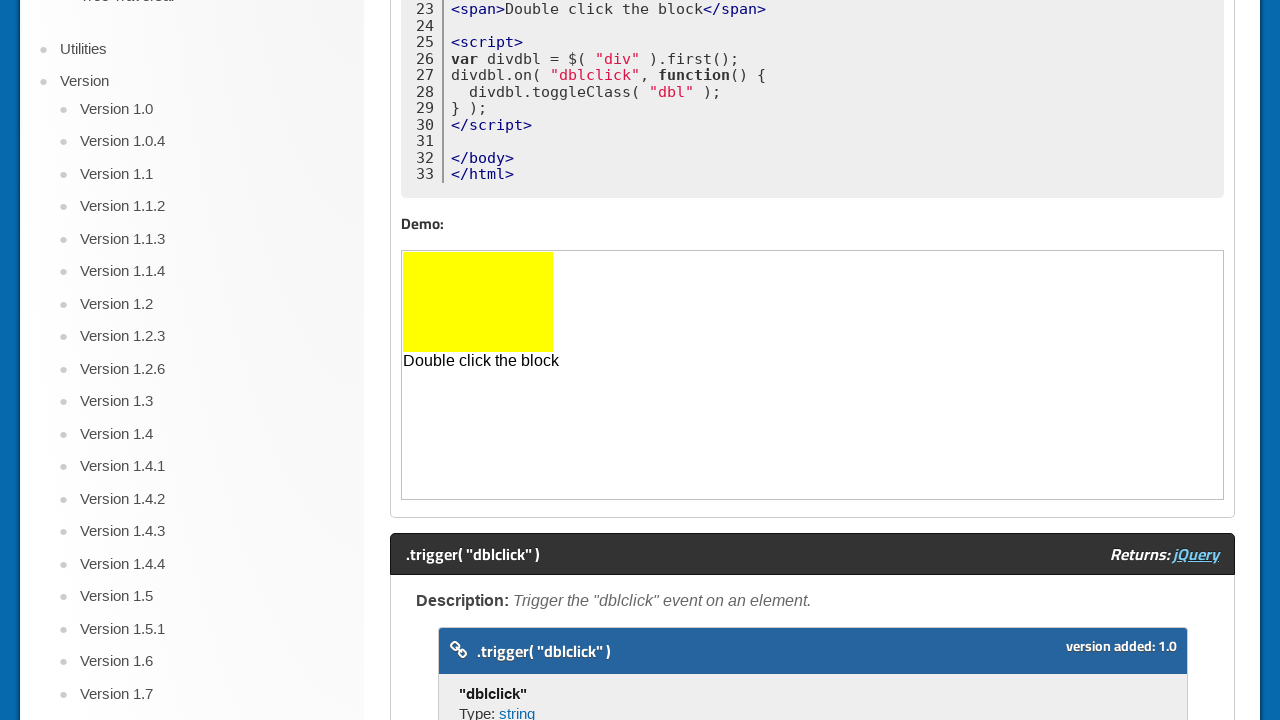

Waited 500ms for color change animation to complete
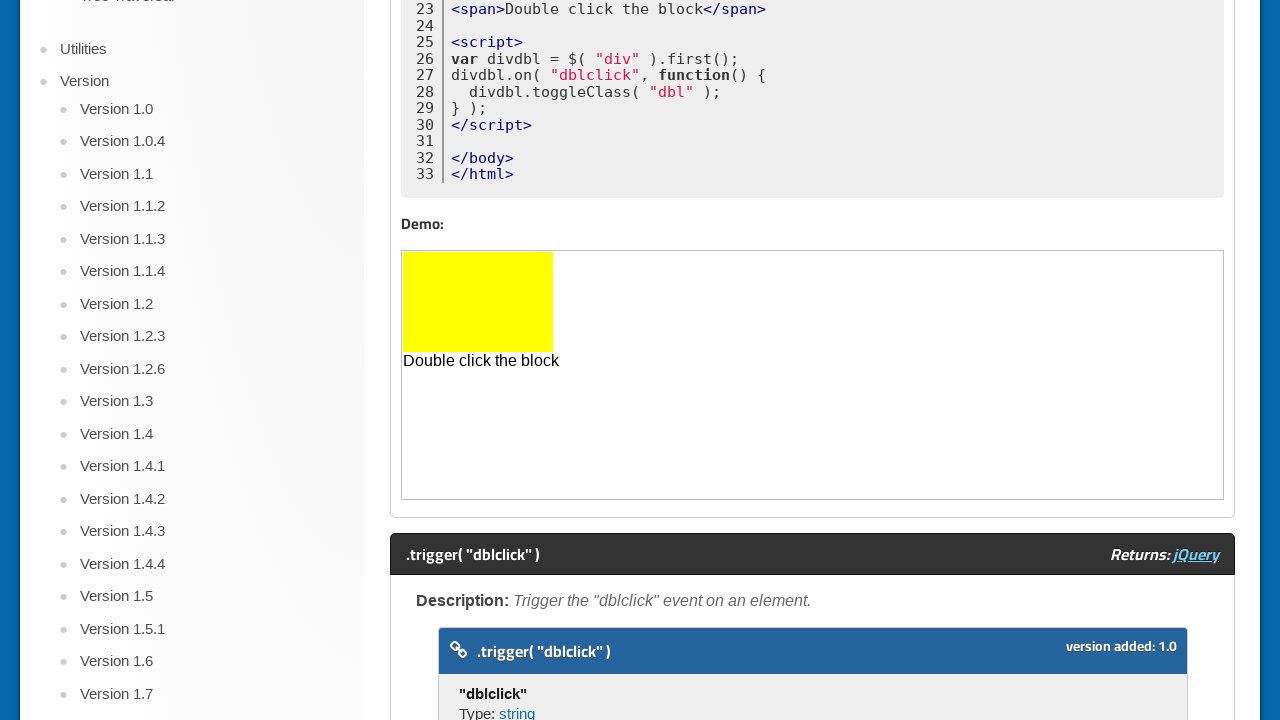

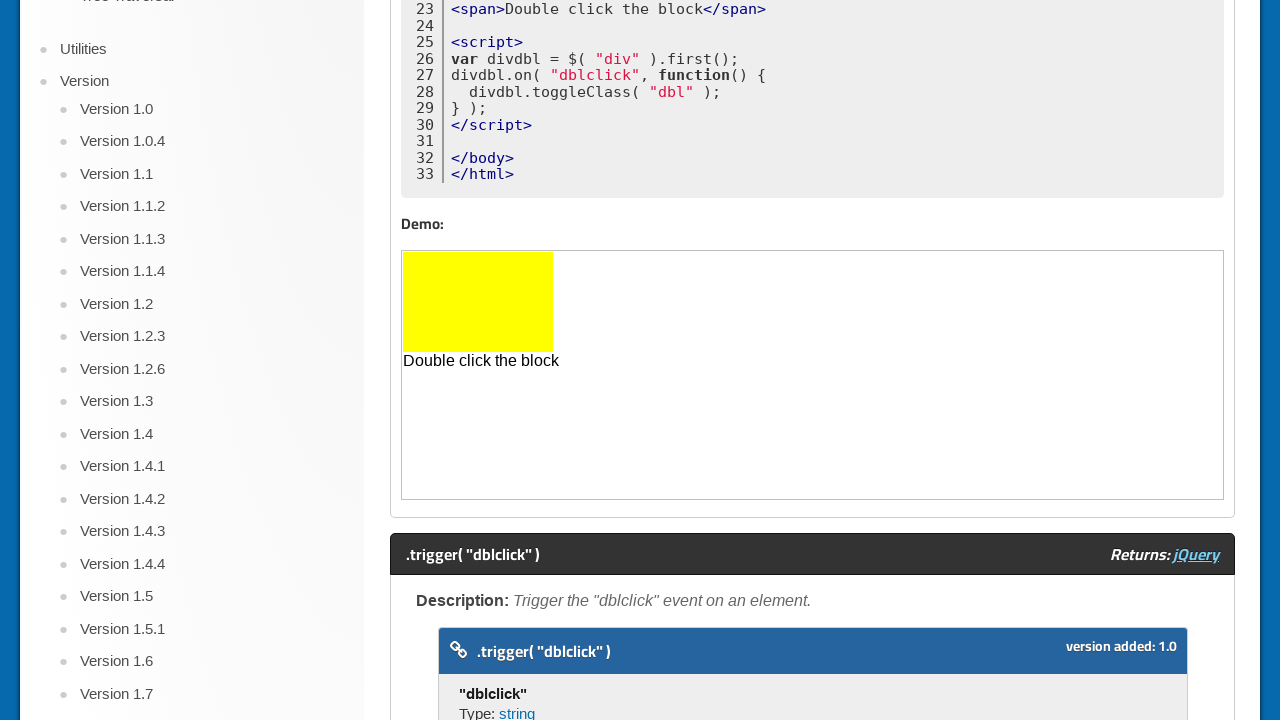